Tests datepicker functionality by setting date values using JavaScript execution on two datepicker input fields and scrolling down the page

Starting URL: http://demo.automationtesting.in/Datepicker.html

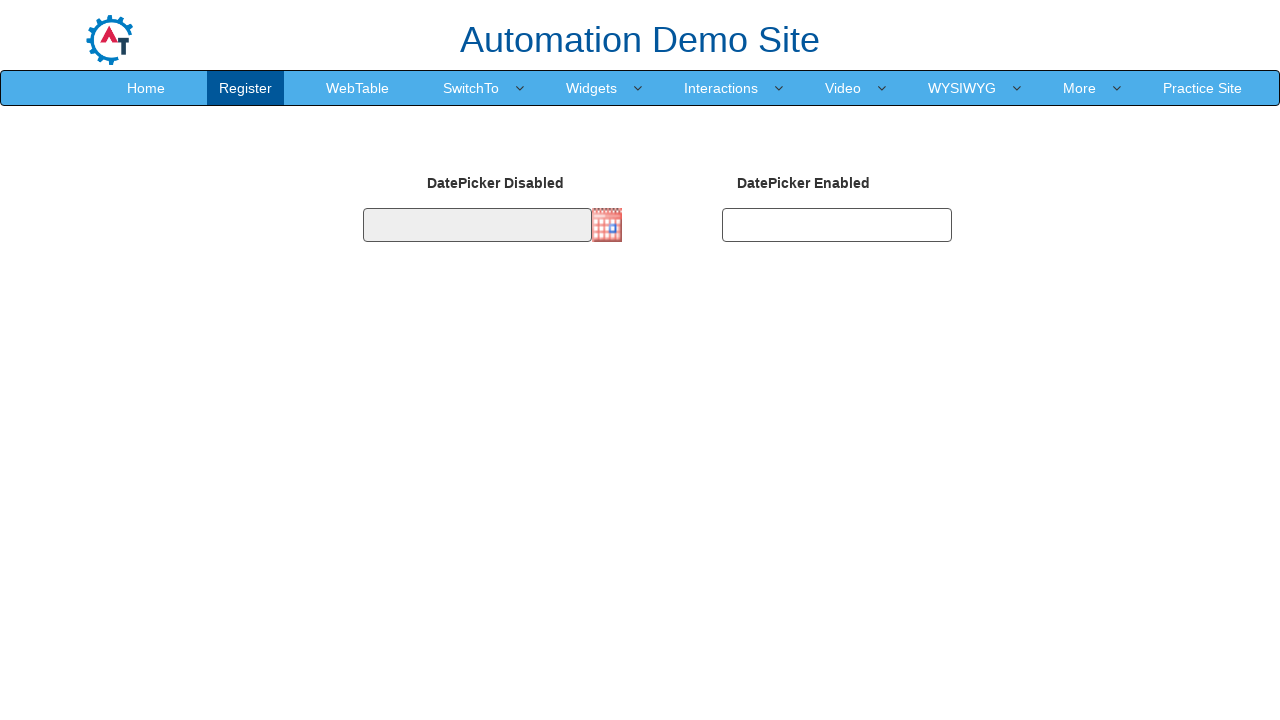

Set viewport size to 1920x1080
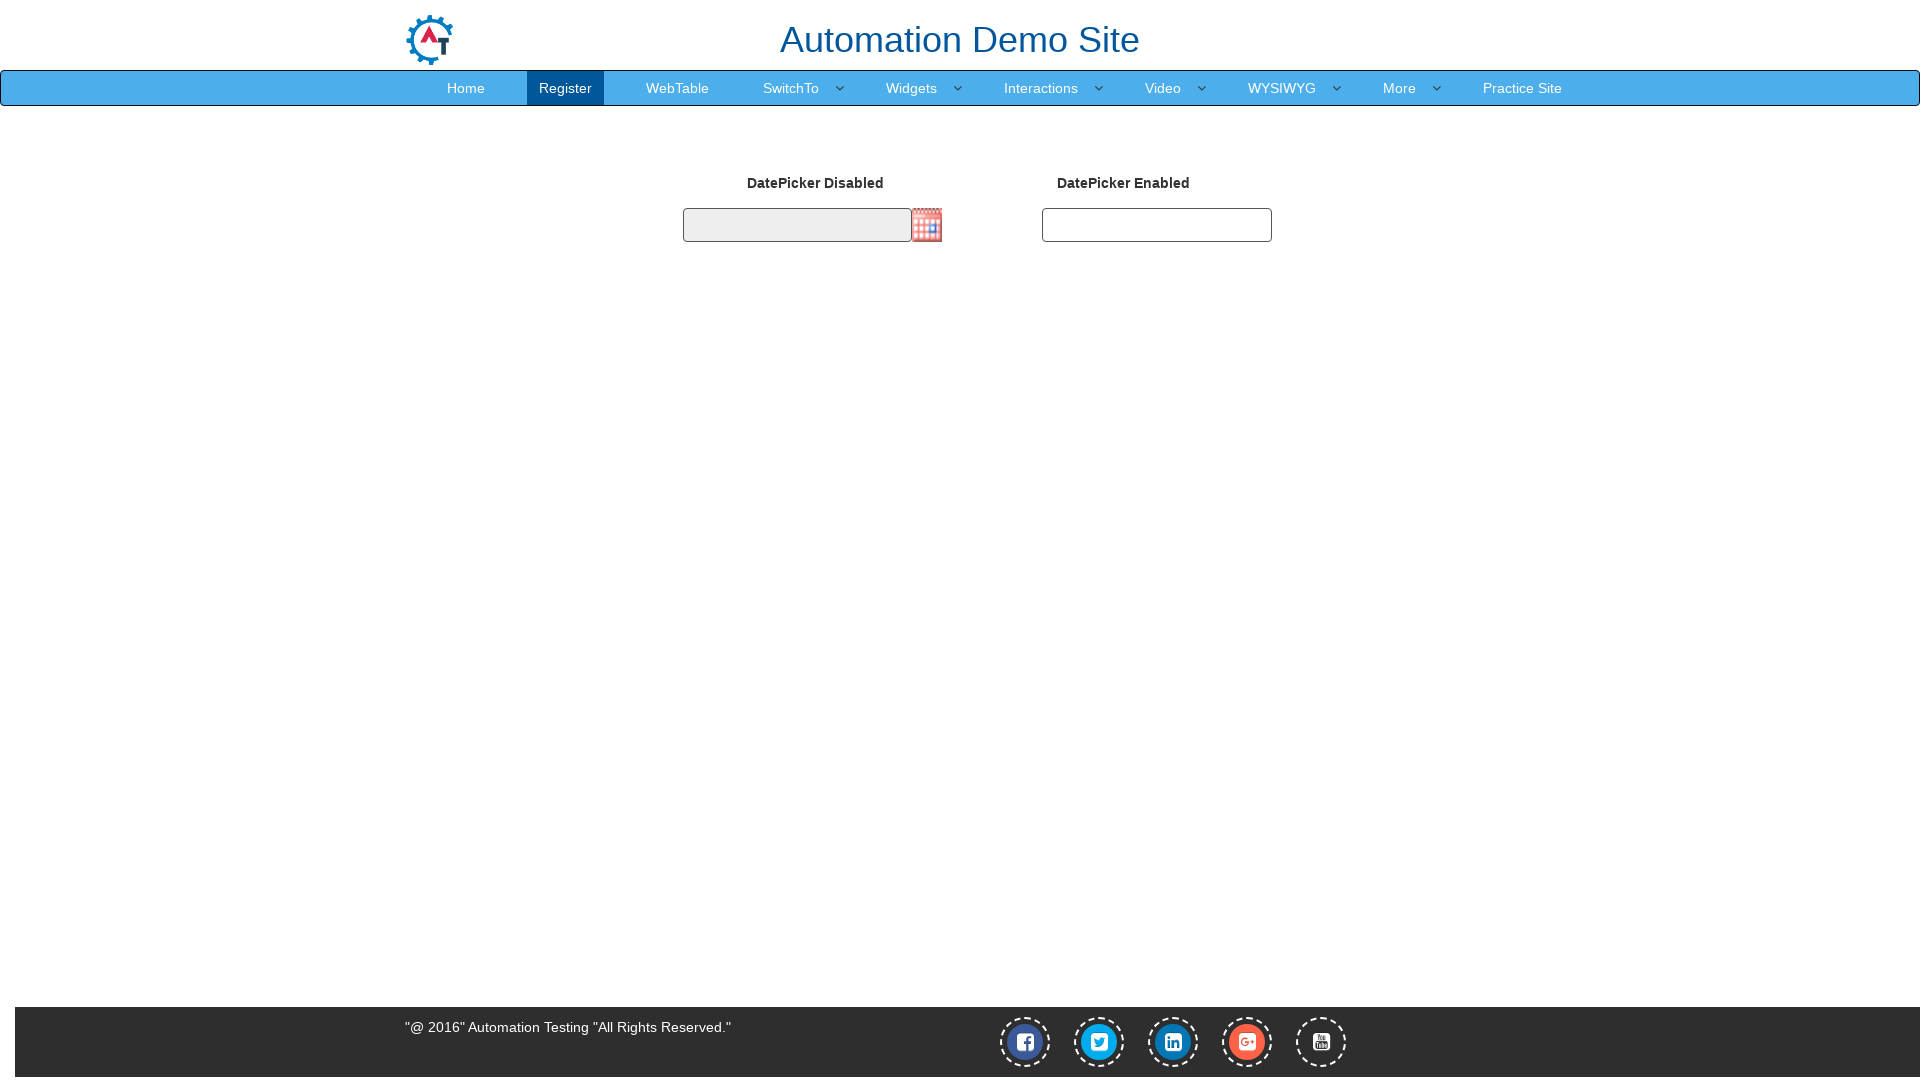

Set first datepicker value to 18/08/2021 using JavaScript
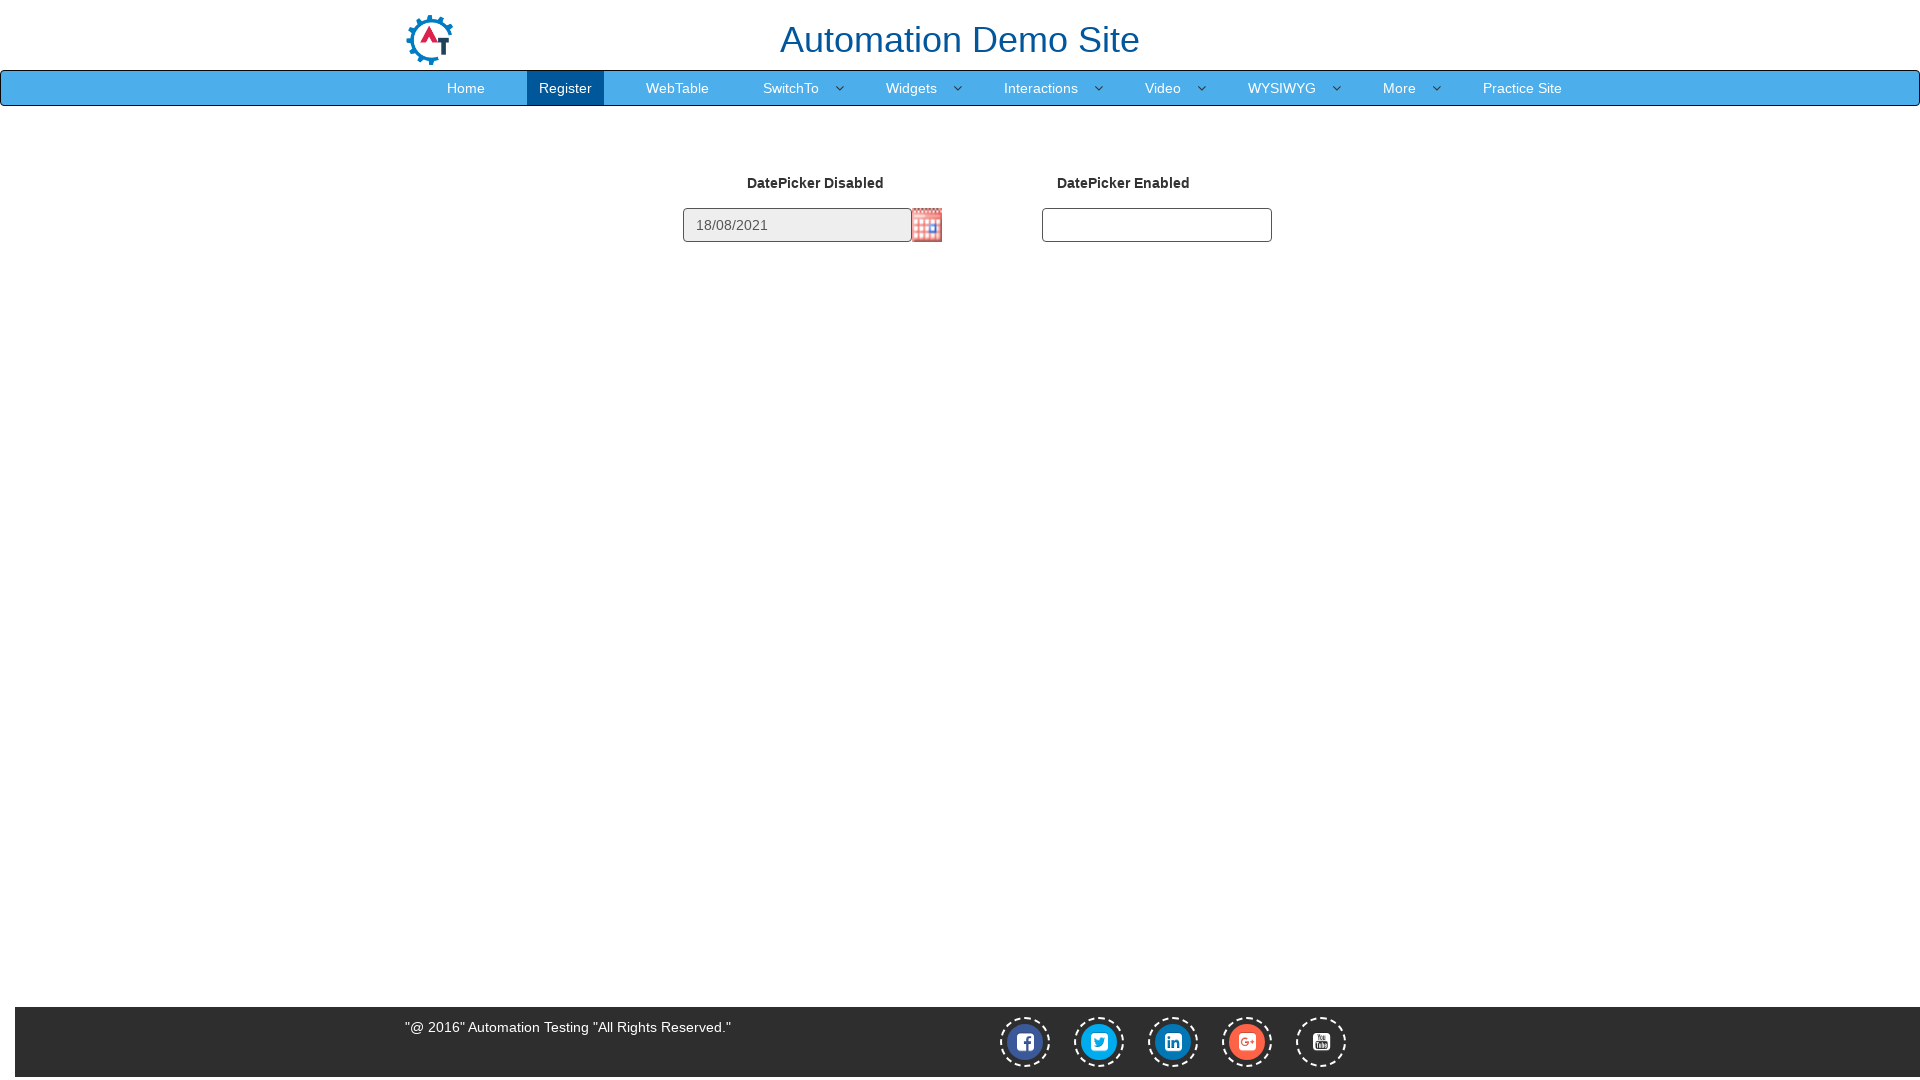

Set second datepicker value to 18/08/2021 using JavaScript
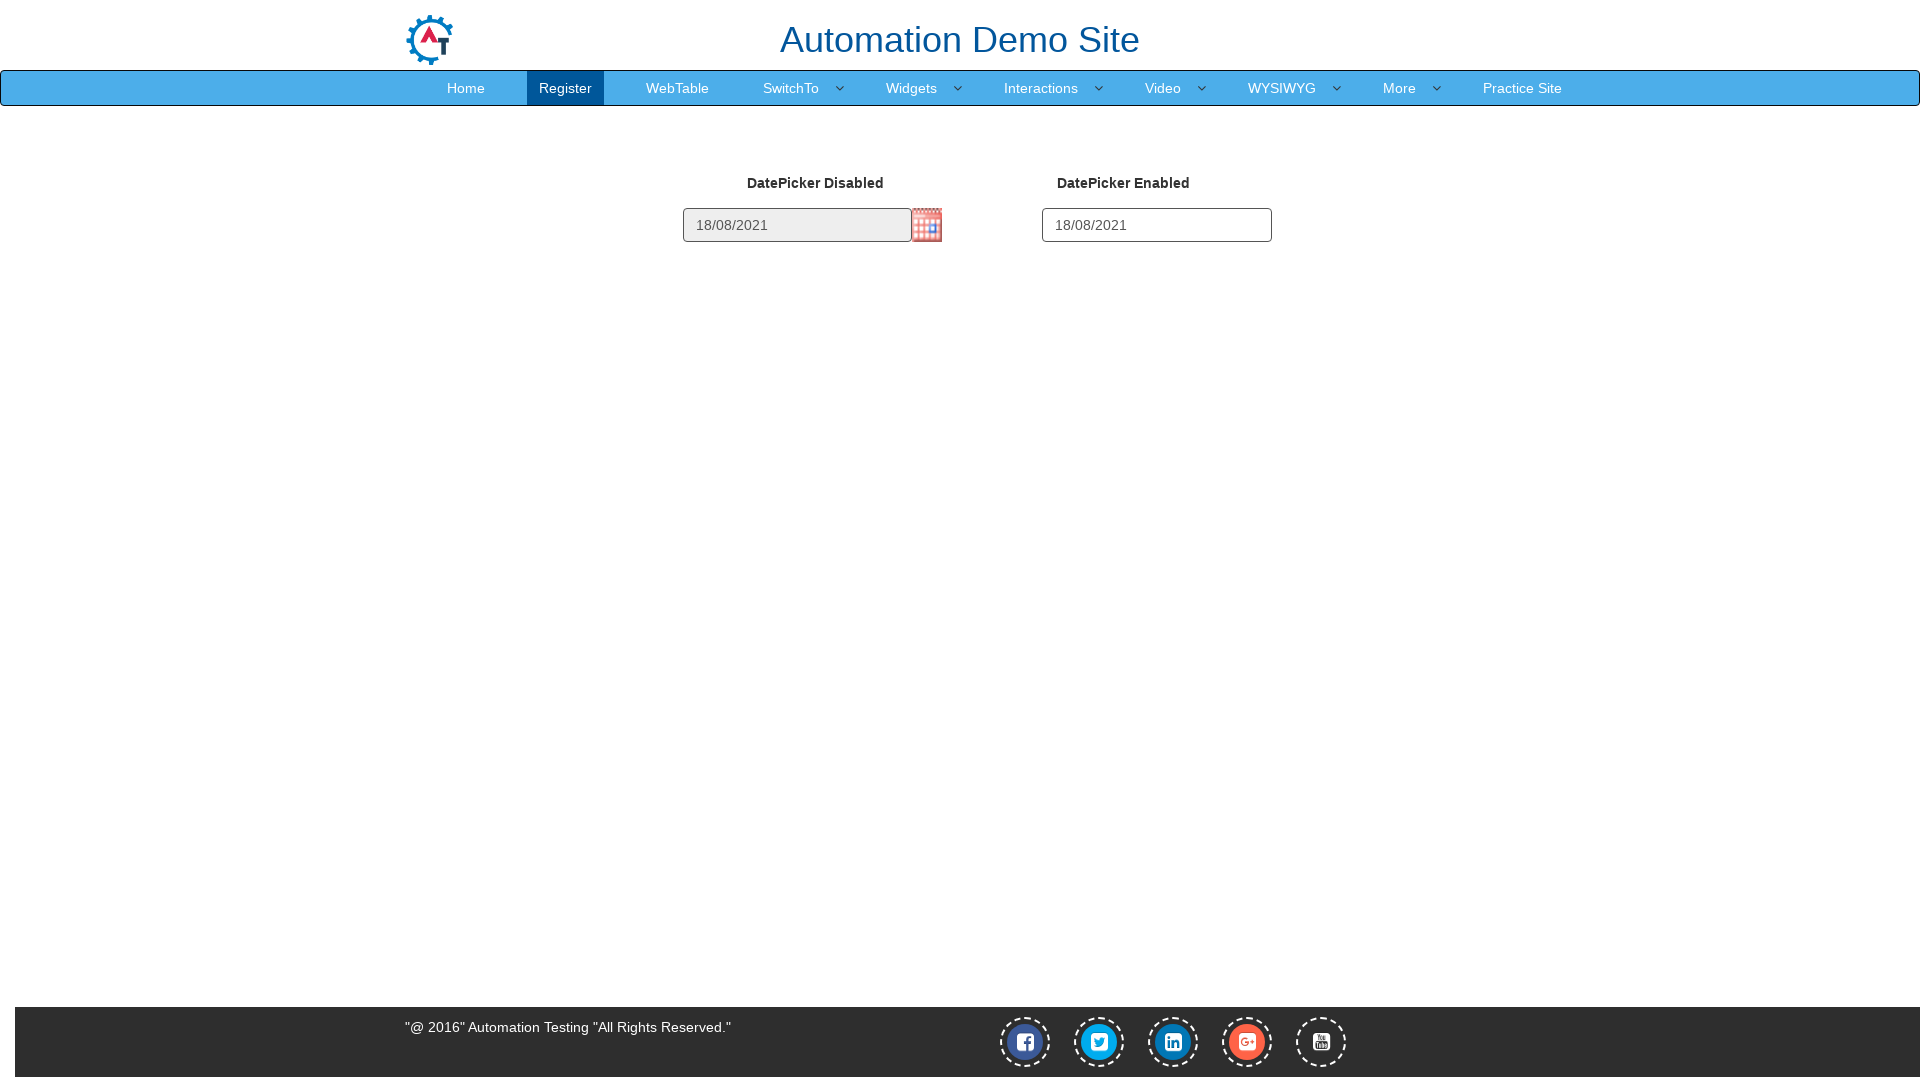

Scrolled down the page by 550 pixels
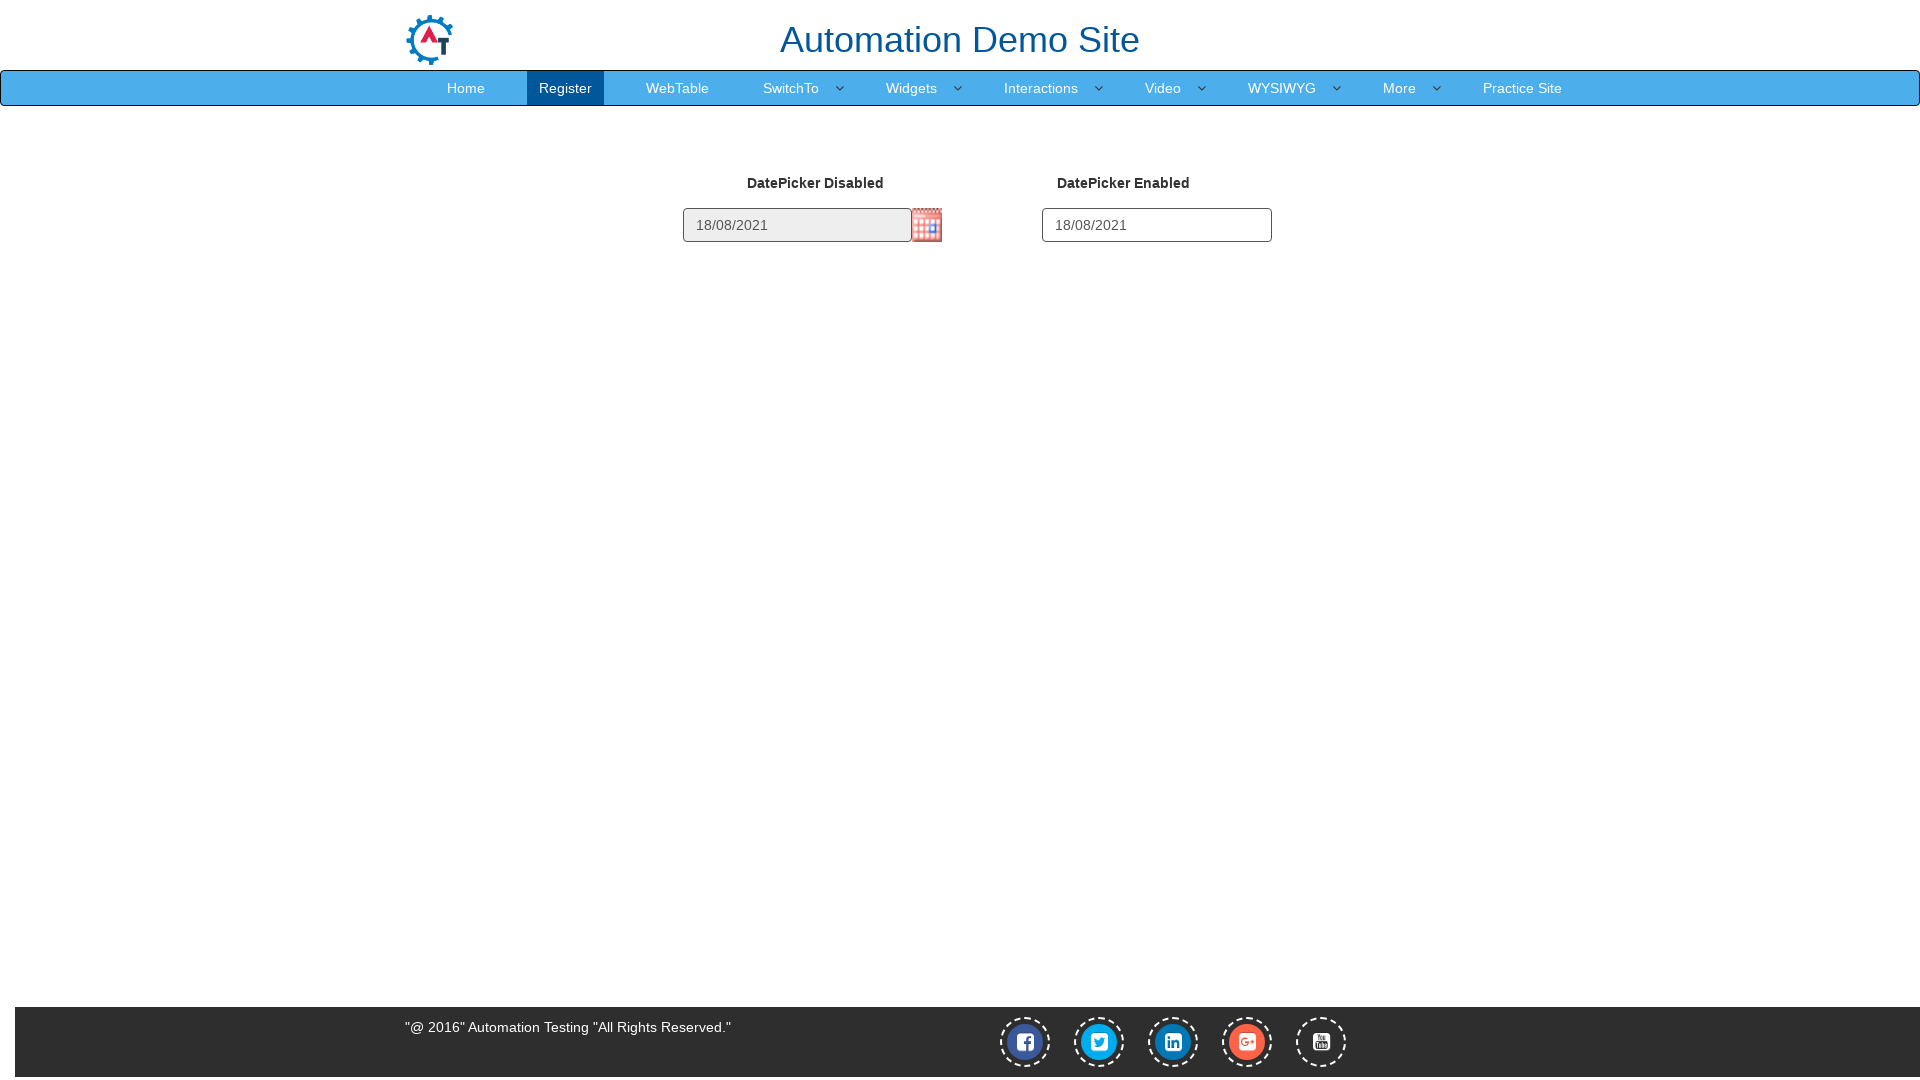

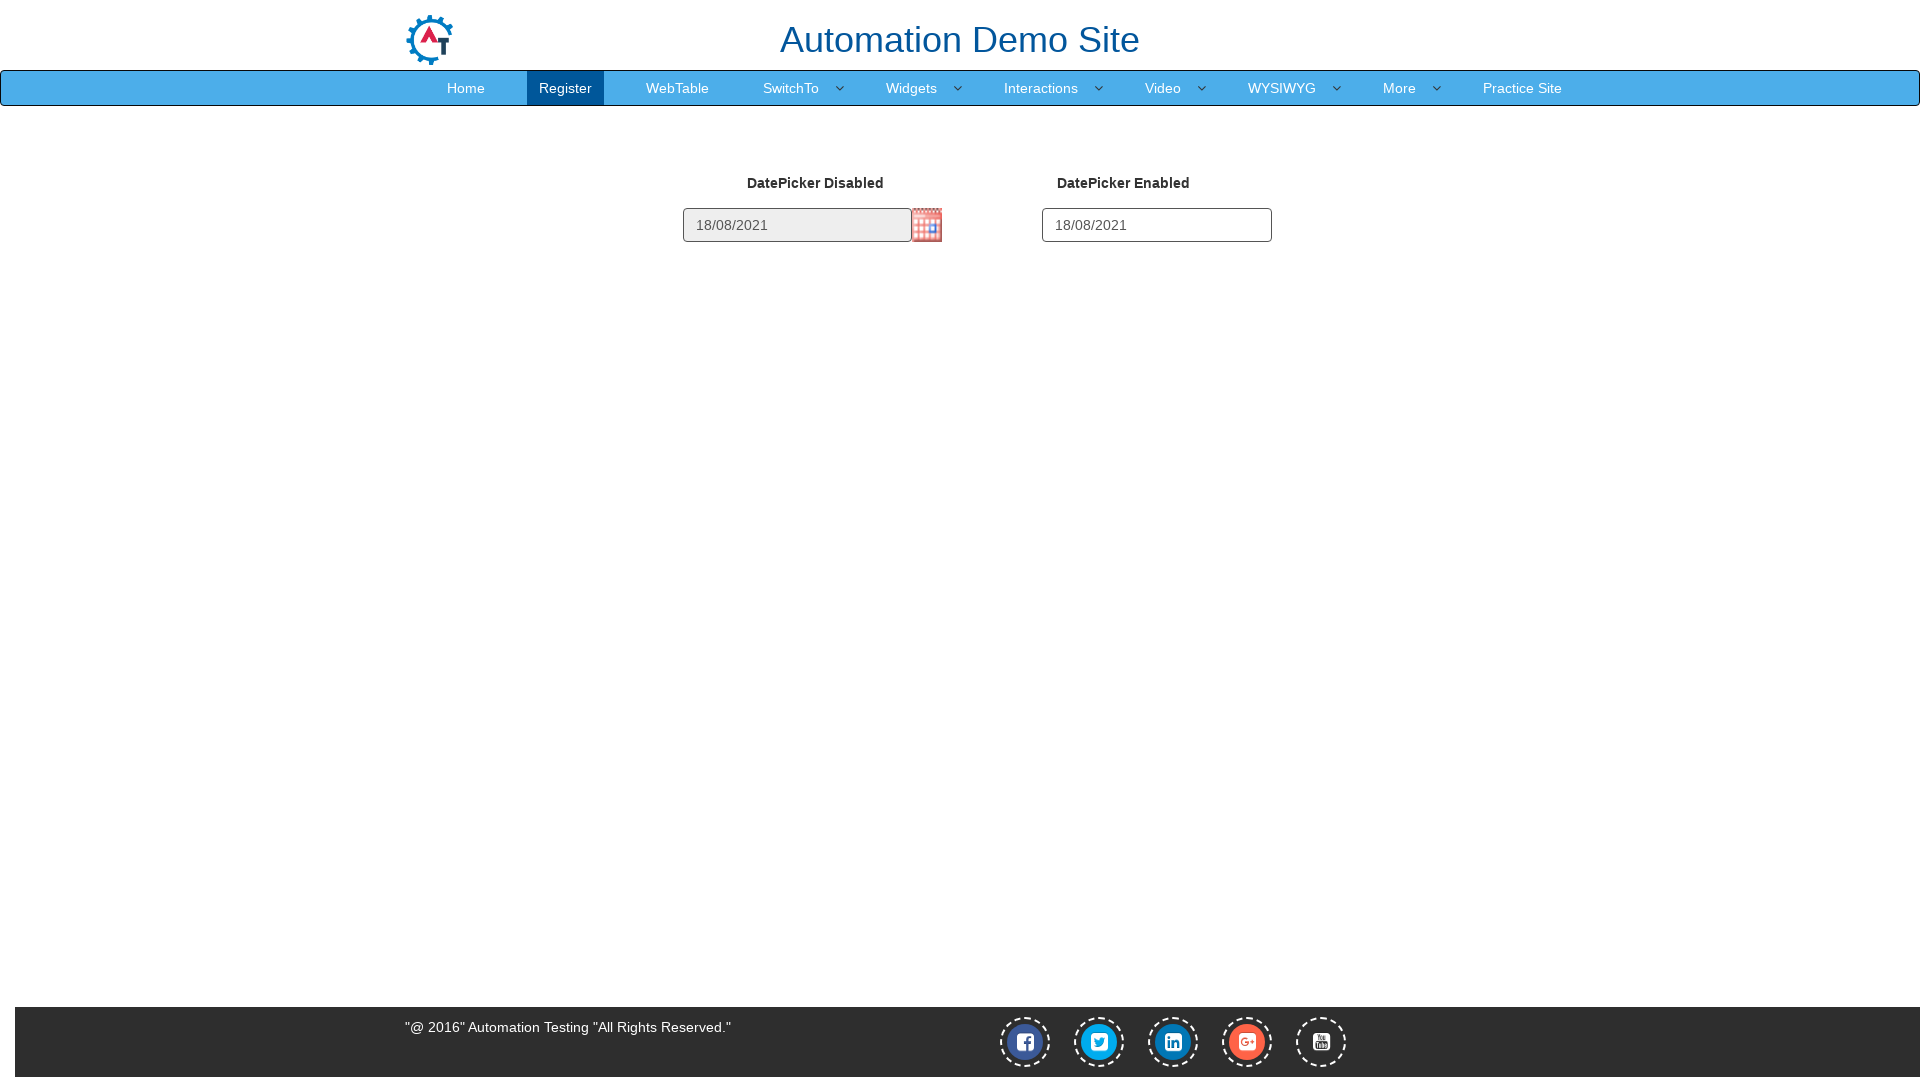